Tests file upload functionality by selecting a file and verifying the upload confirmation message is displayed

Starting URL: https://practice.cydeo.com/upload

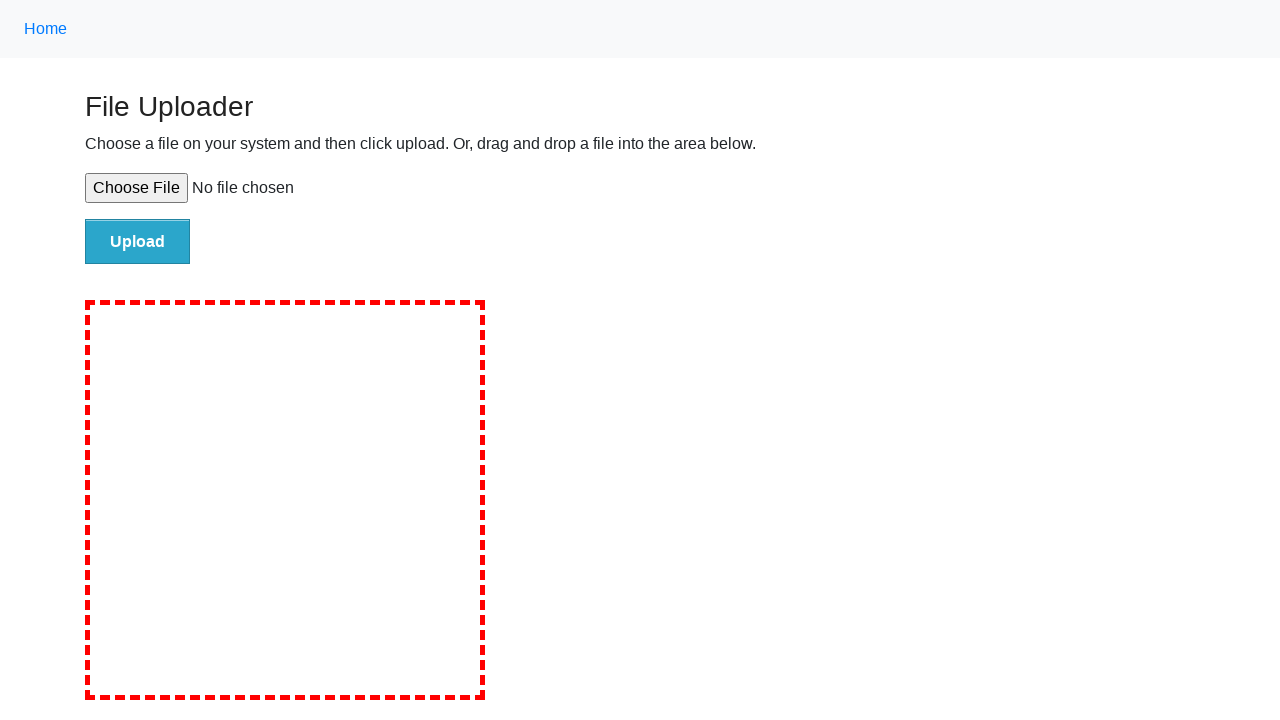

Set input file with test_document.txt to file upload element
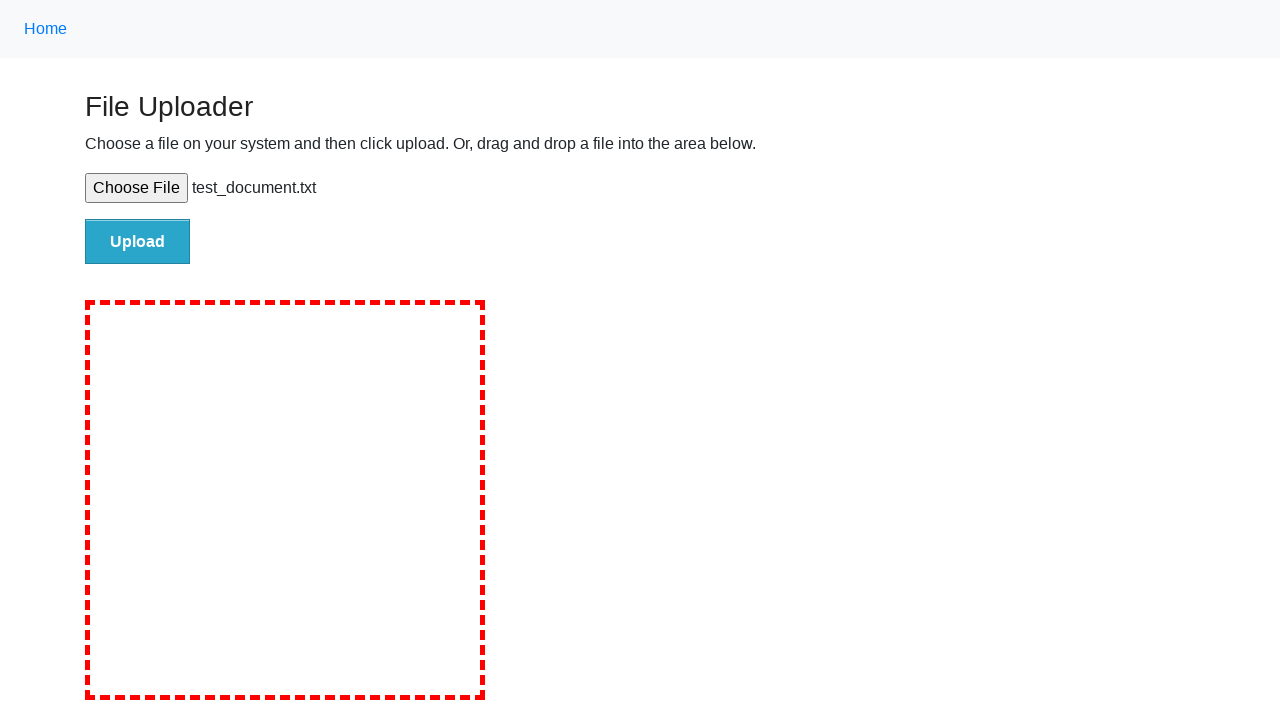

Clicked file submit button to upload the file at (138, 241) on #file-submit
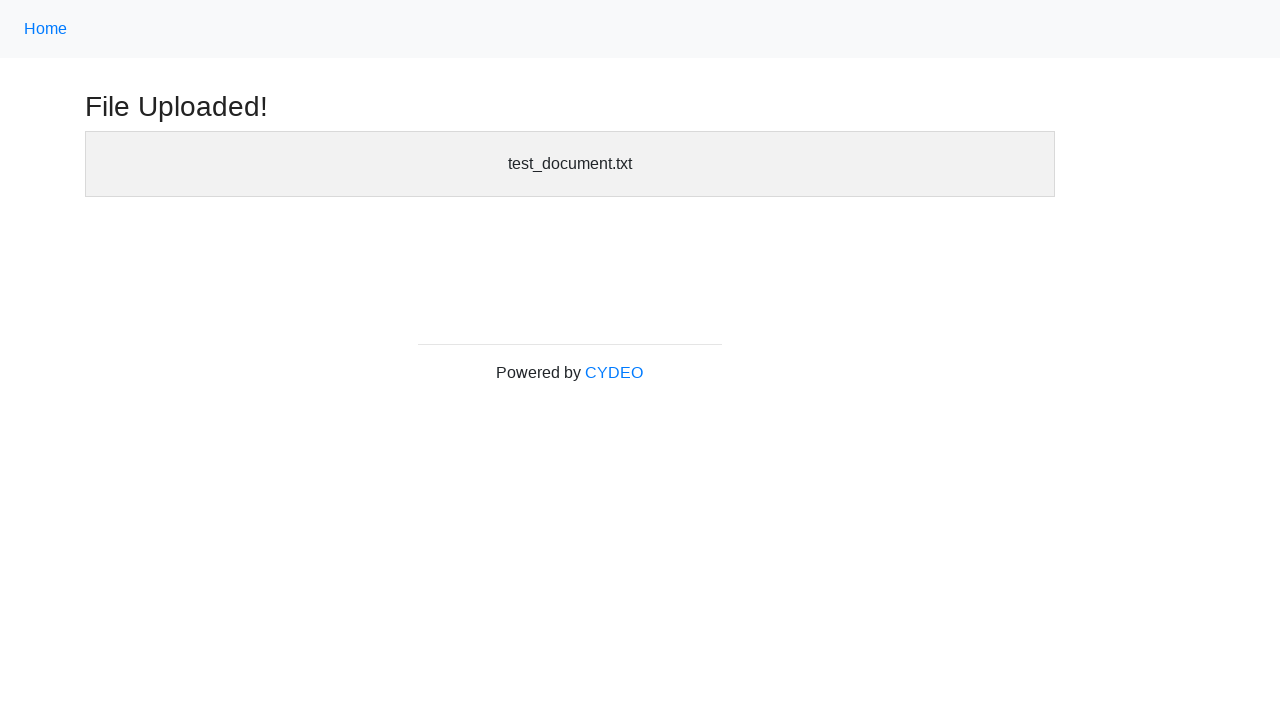

Waited for confirmation message heading to load
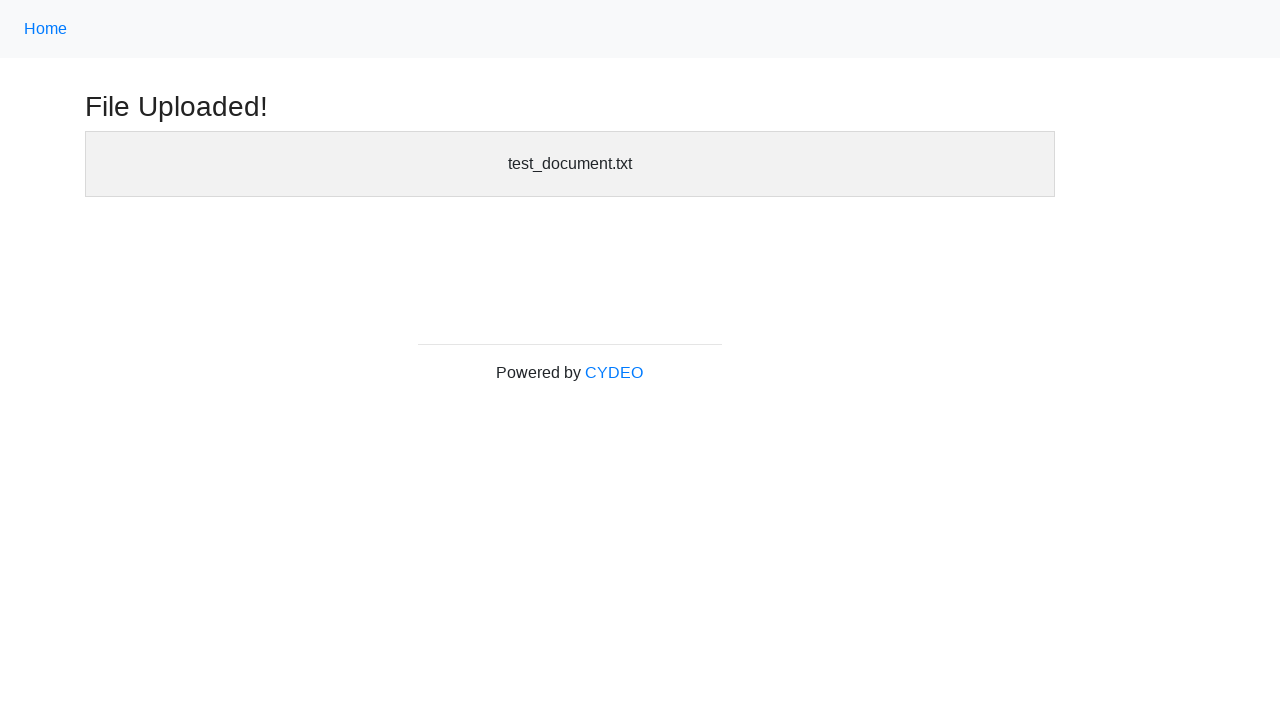

Located the confirmation message heading element
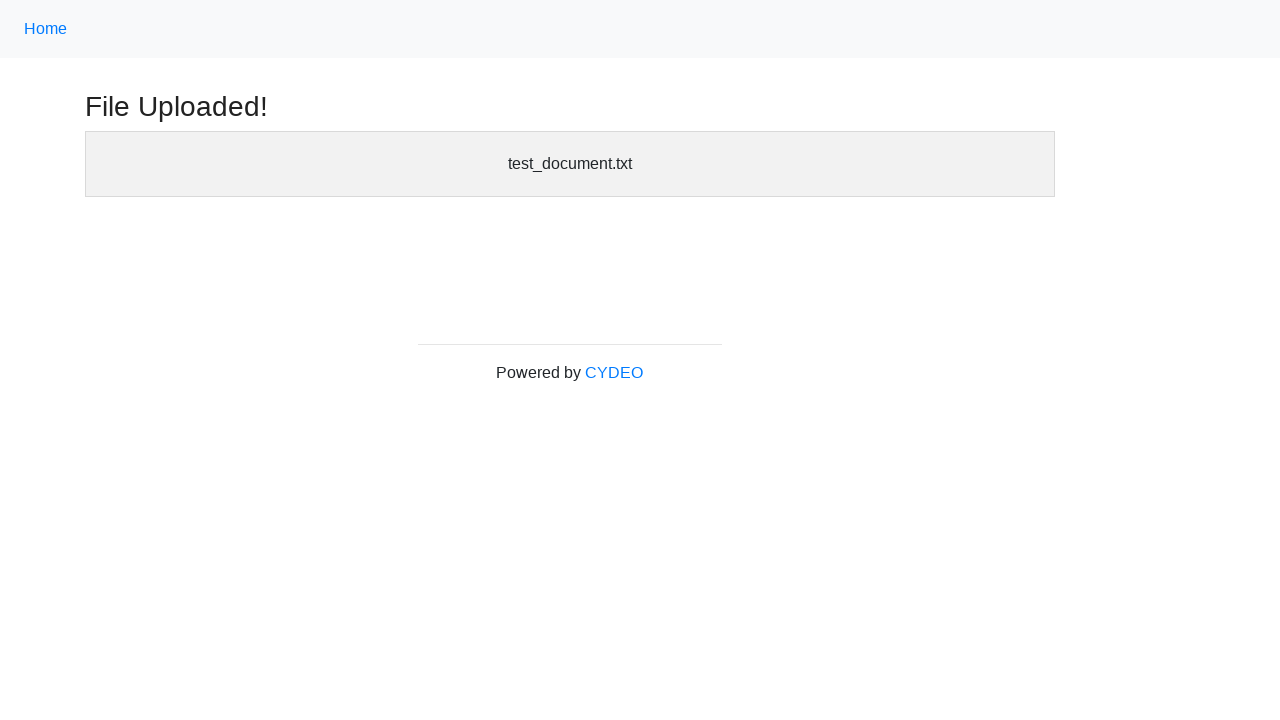

Verified upload confirmation message is visible
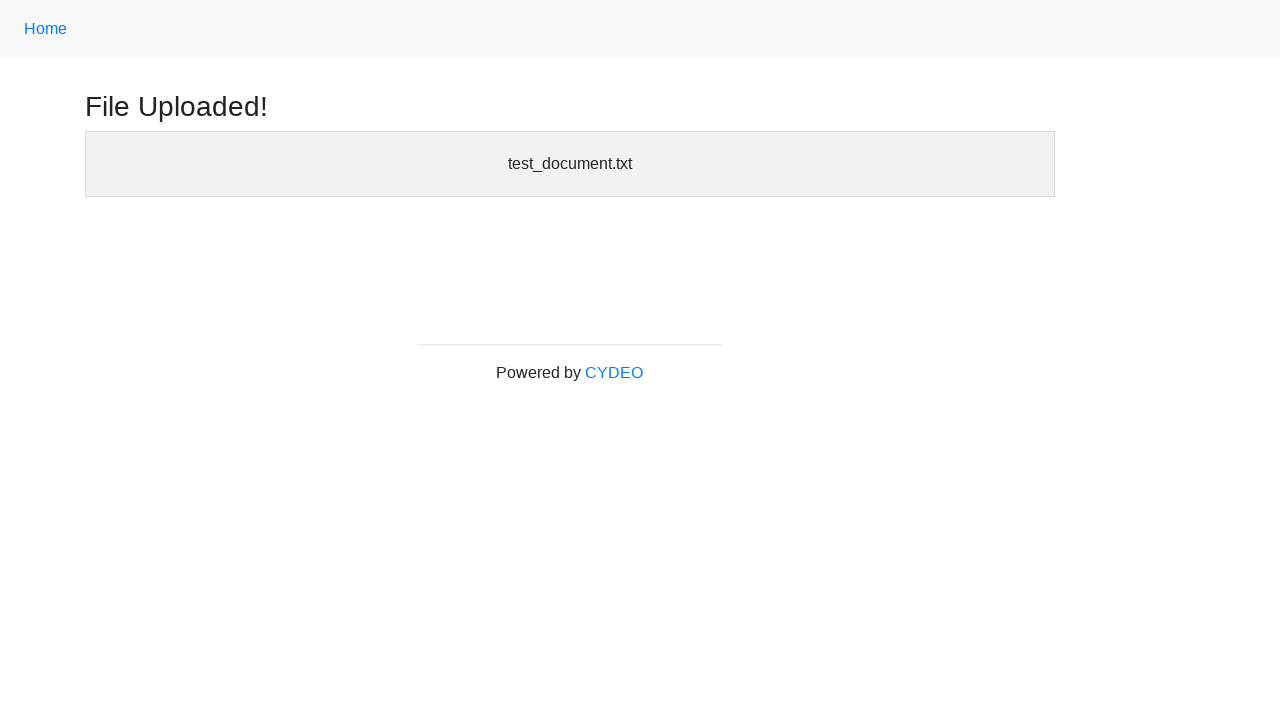

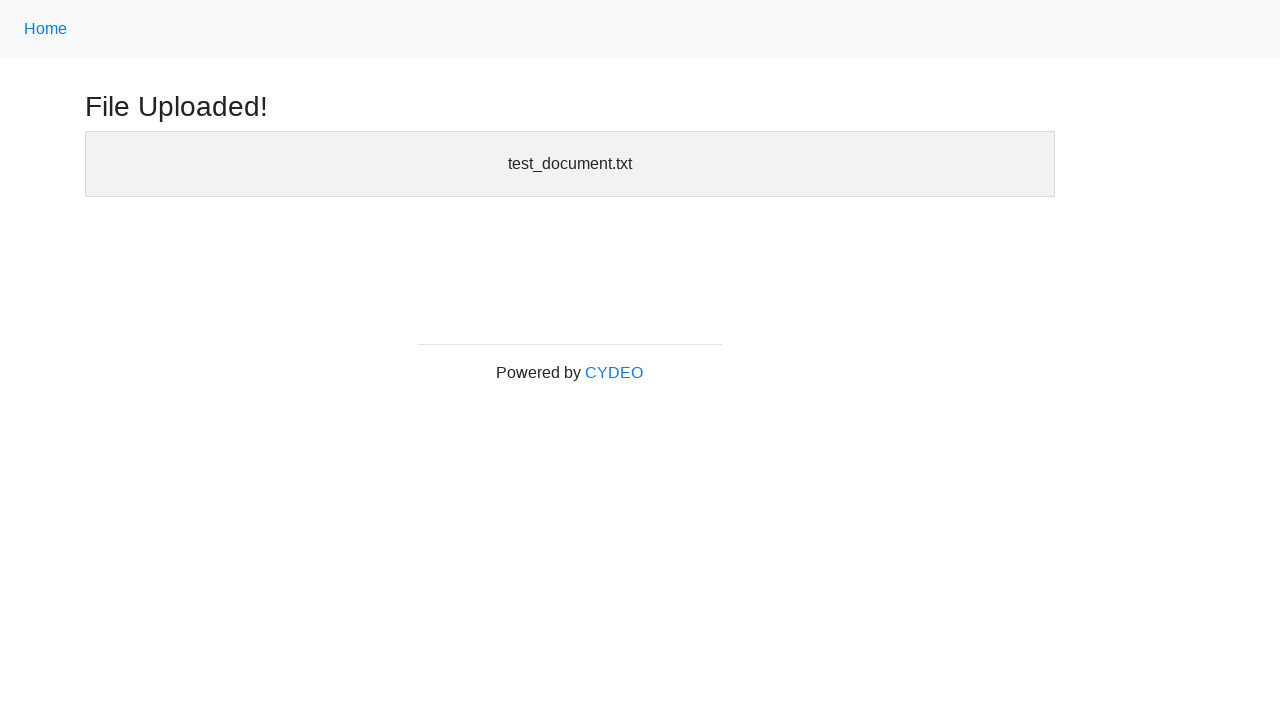